Tests clicking the "Add New Scheduling" button and verifies that a modal dialog appears.

Starting URL: https://test-a-pet.vercel.app/

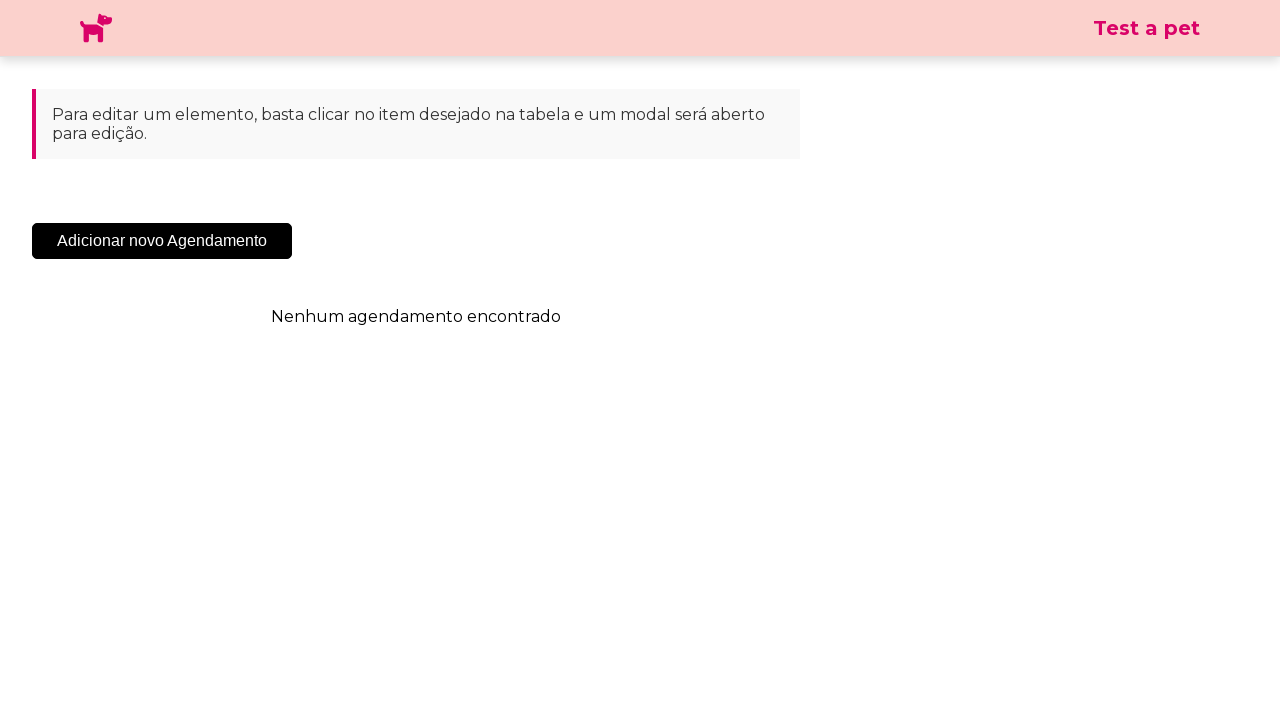

Clicked the 'Add New Scheduling' button at (162, 241) on .sc-cHqXqK.kZzwzX
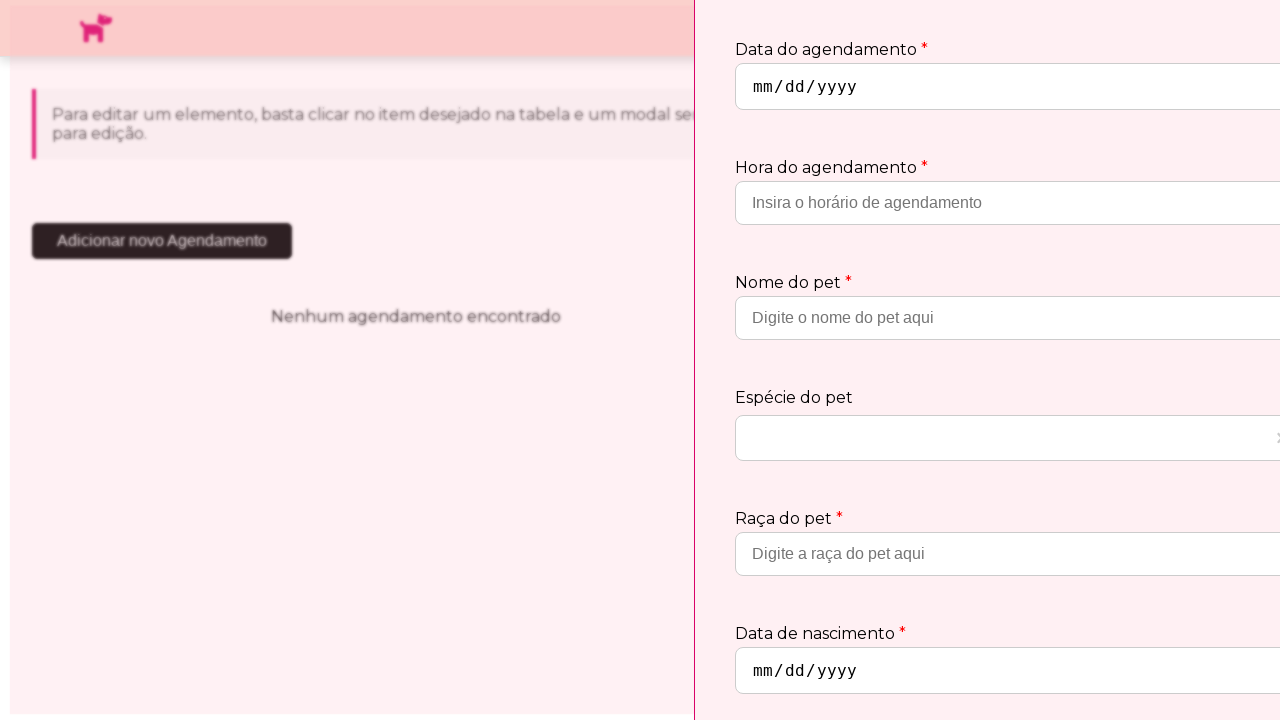

Modal dialog appeared and is visible
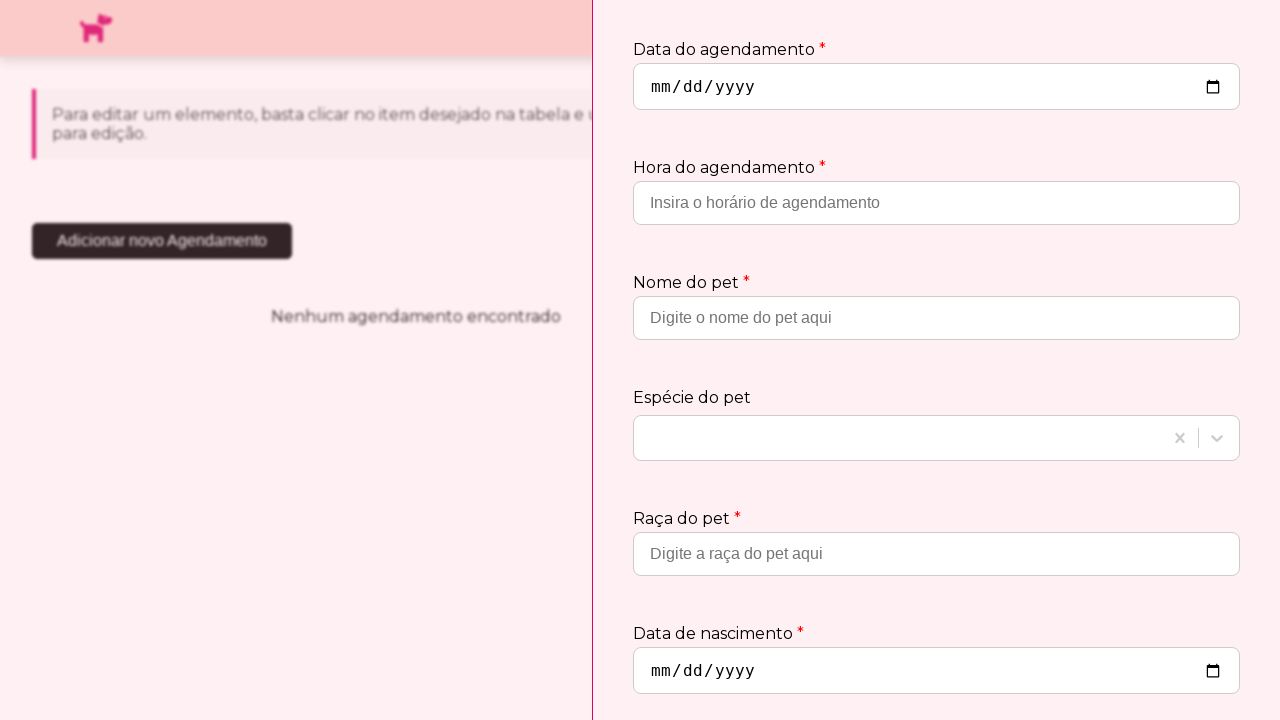

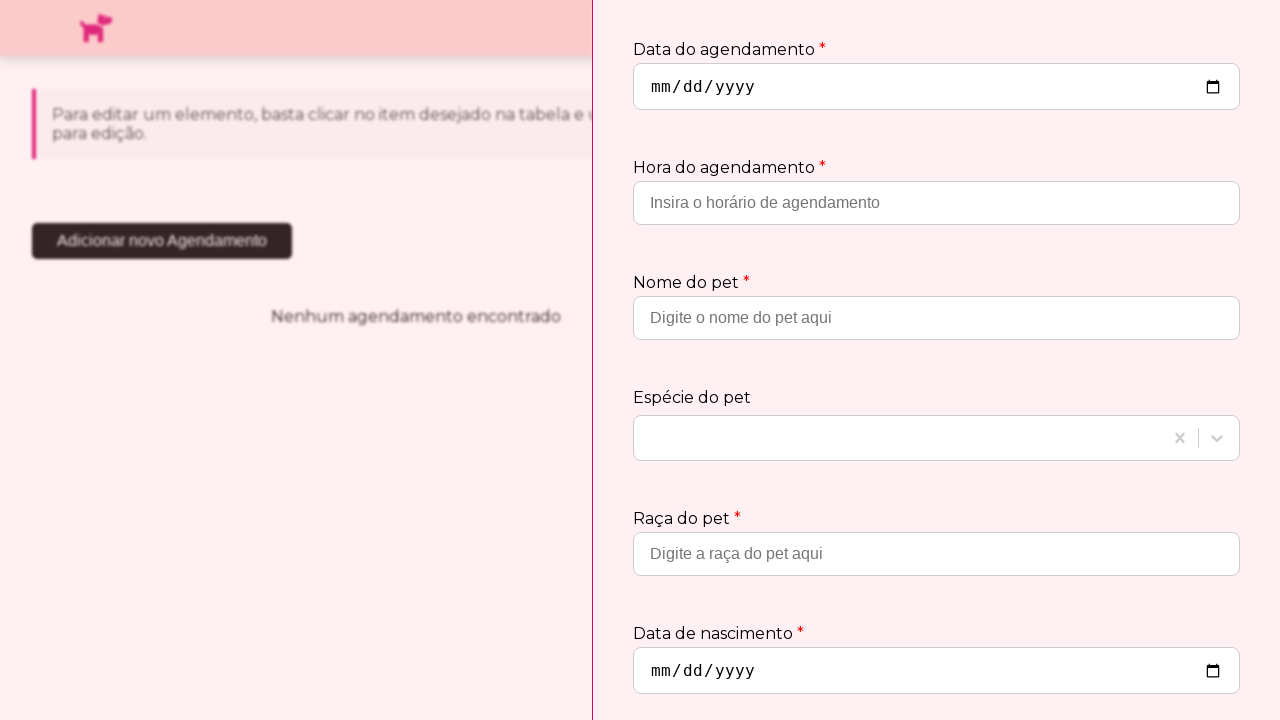